Tests dropdown selection functionality by selecting an option by its value attribute

Starting URL: https://the-internet.herokuapp.com/dropdown

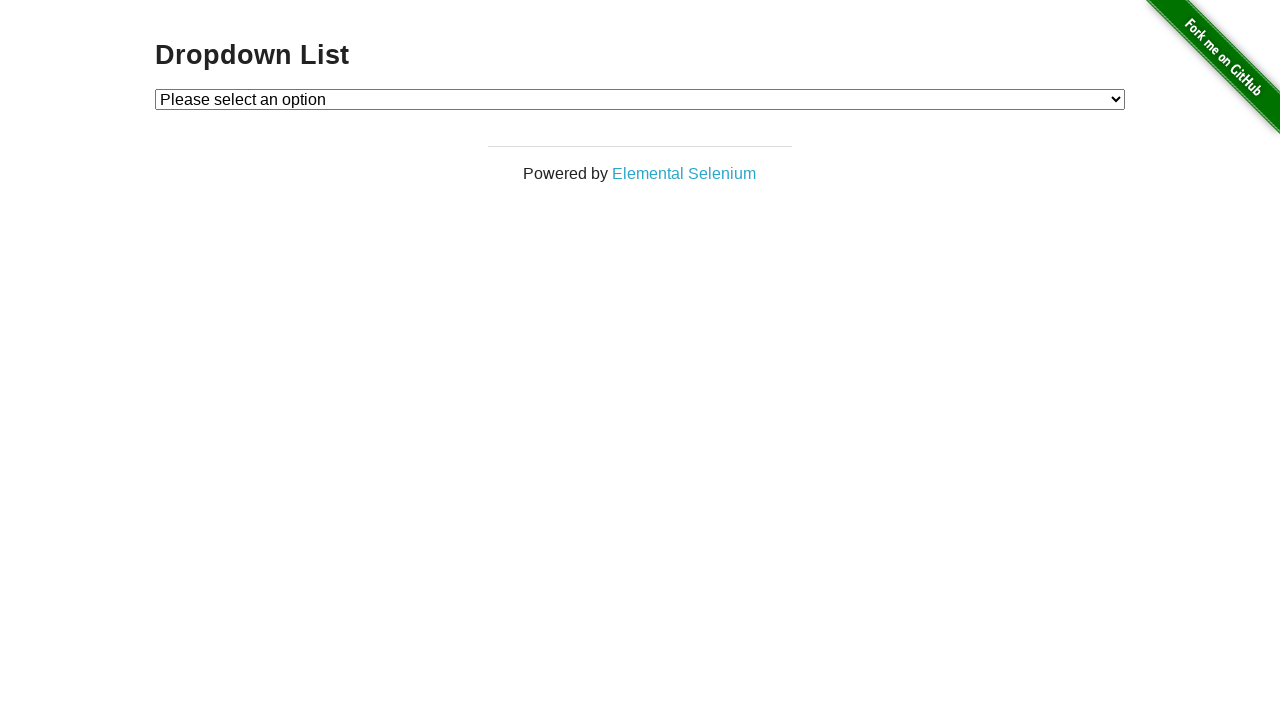

Navigated to dropdown selection page
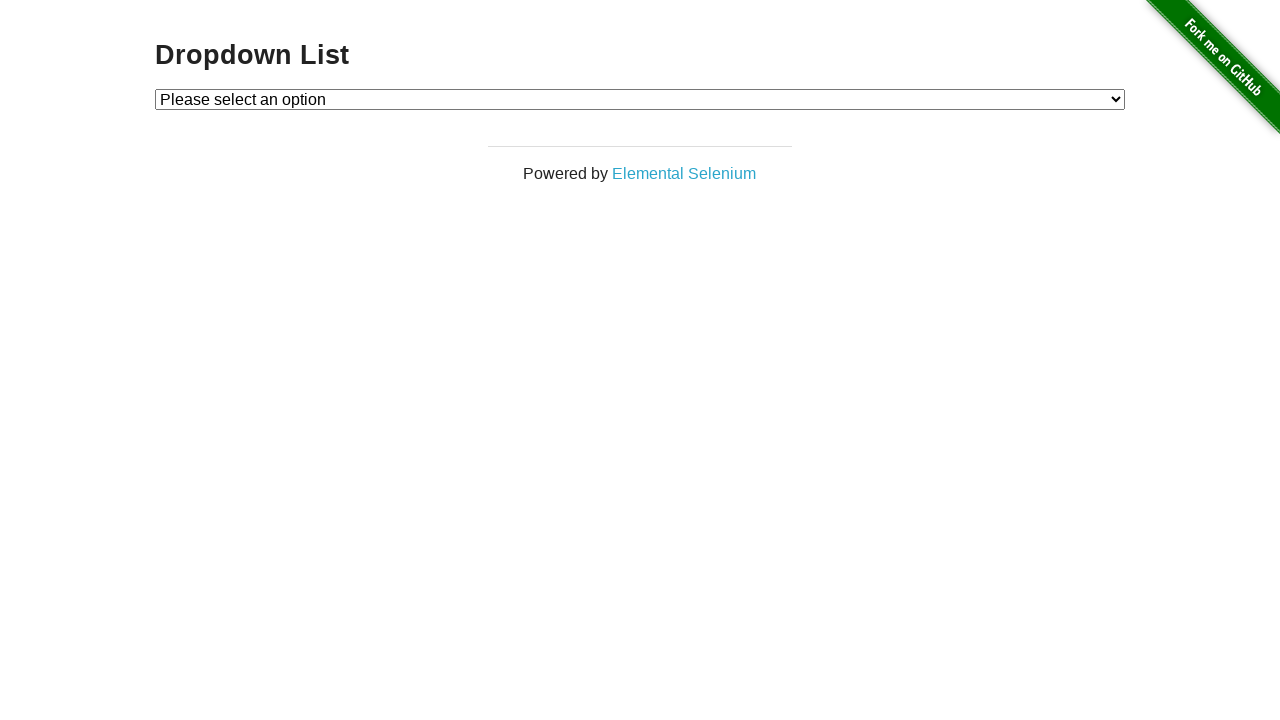

Located dropdown element
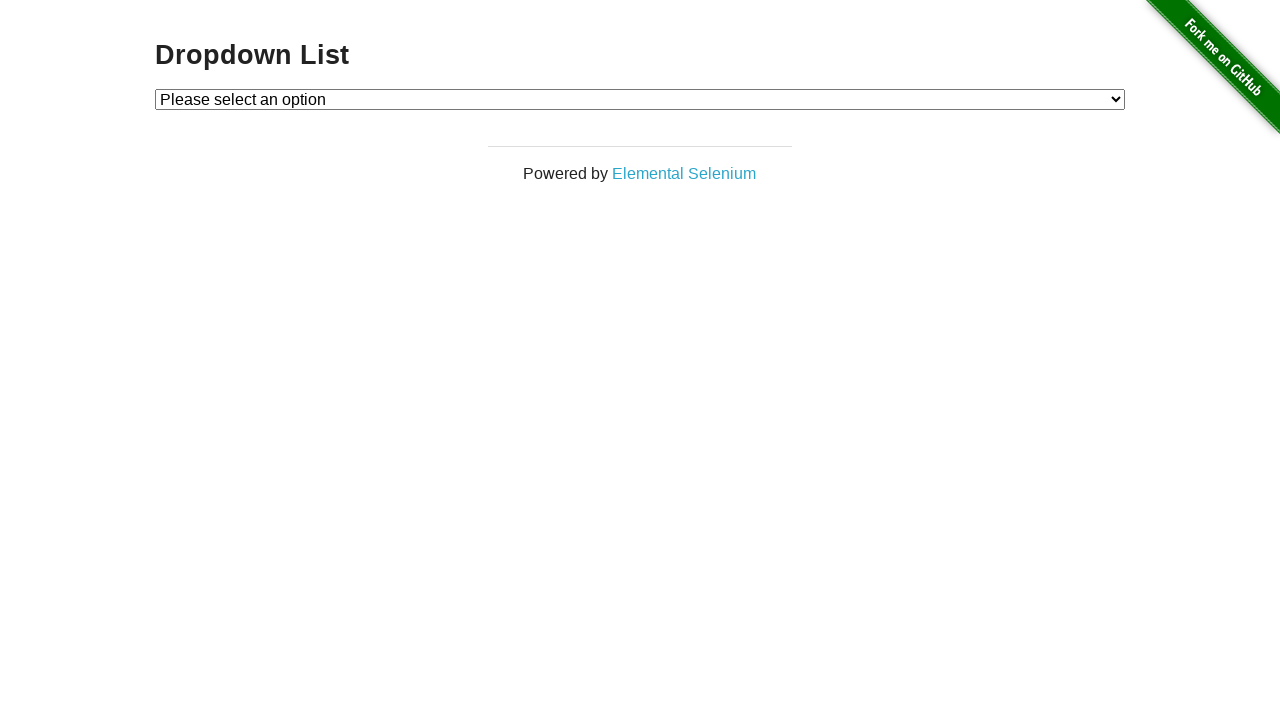

Selected option with value '2' from dropdown on #dropdown
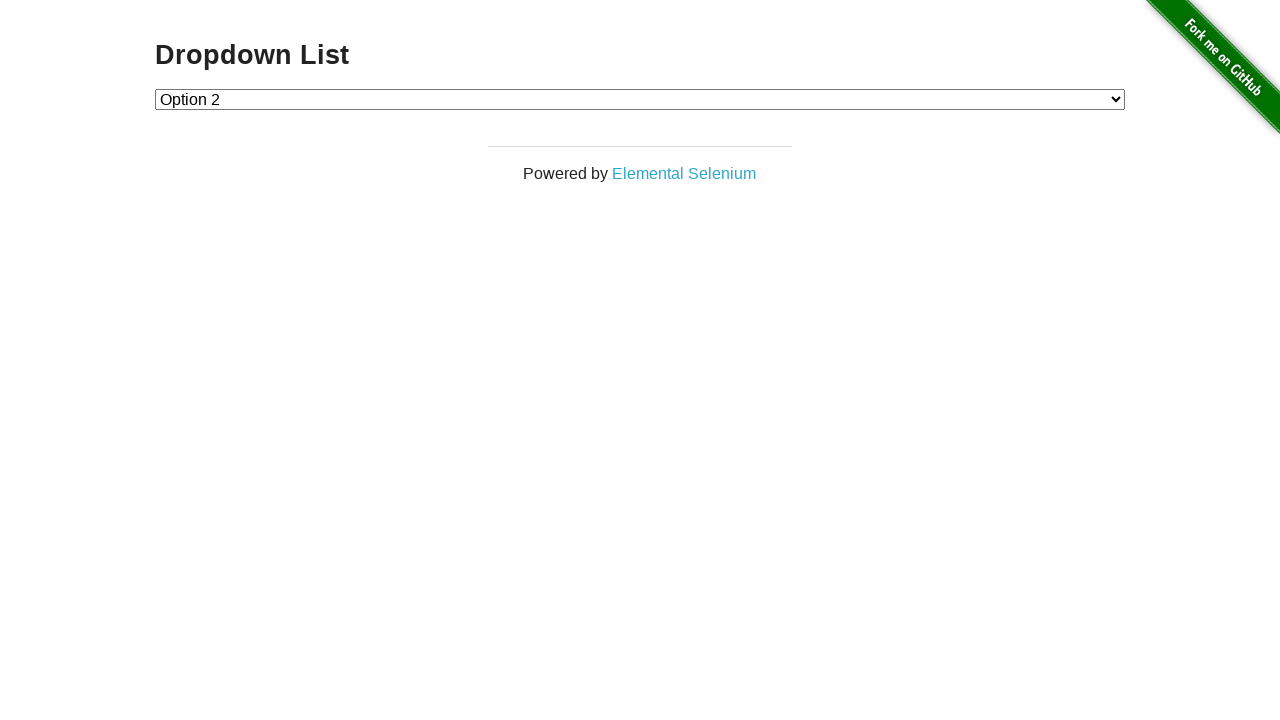

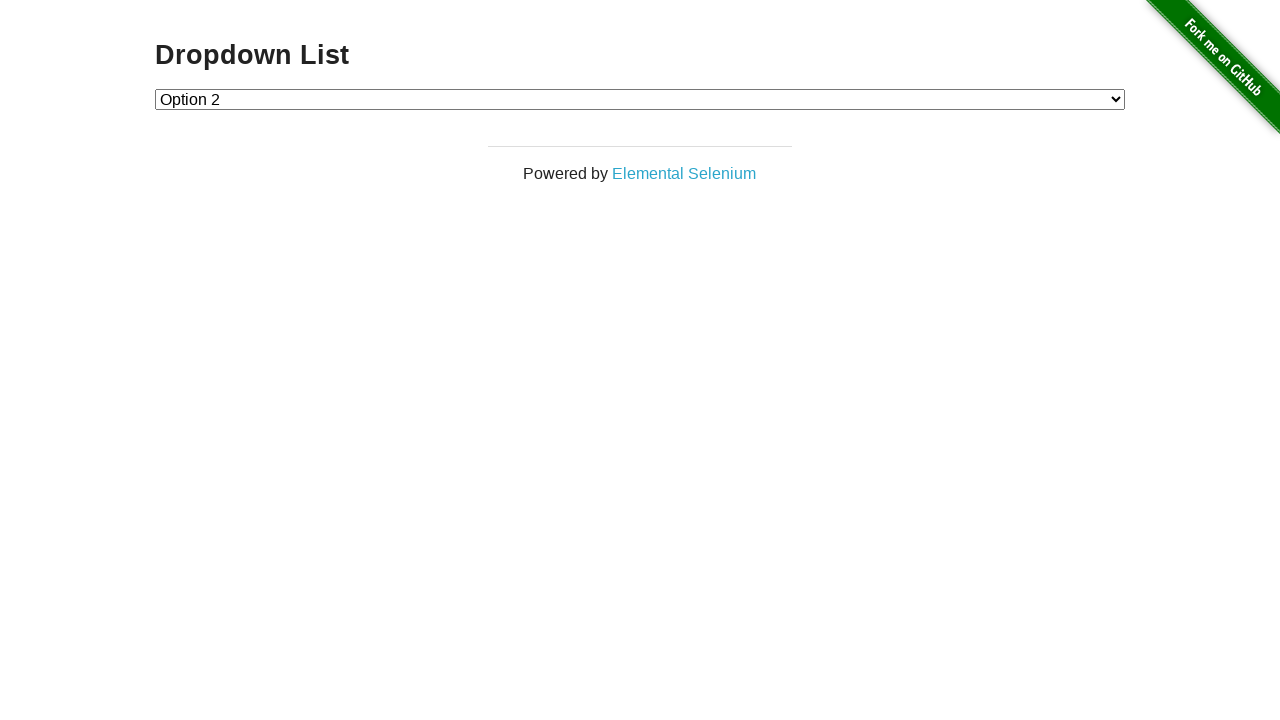